Tests toggling checkboxes on and off, verifying their selected state changes correctly

Starting URL: https://the-internet.herokuapp.com/checkboxes

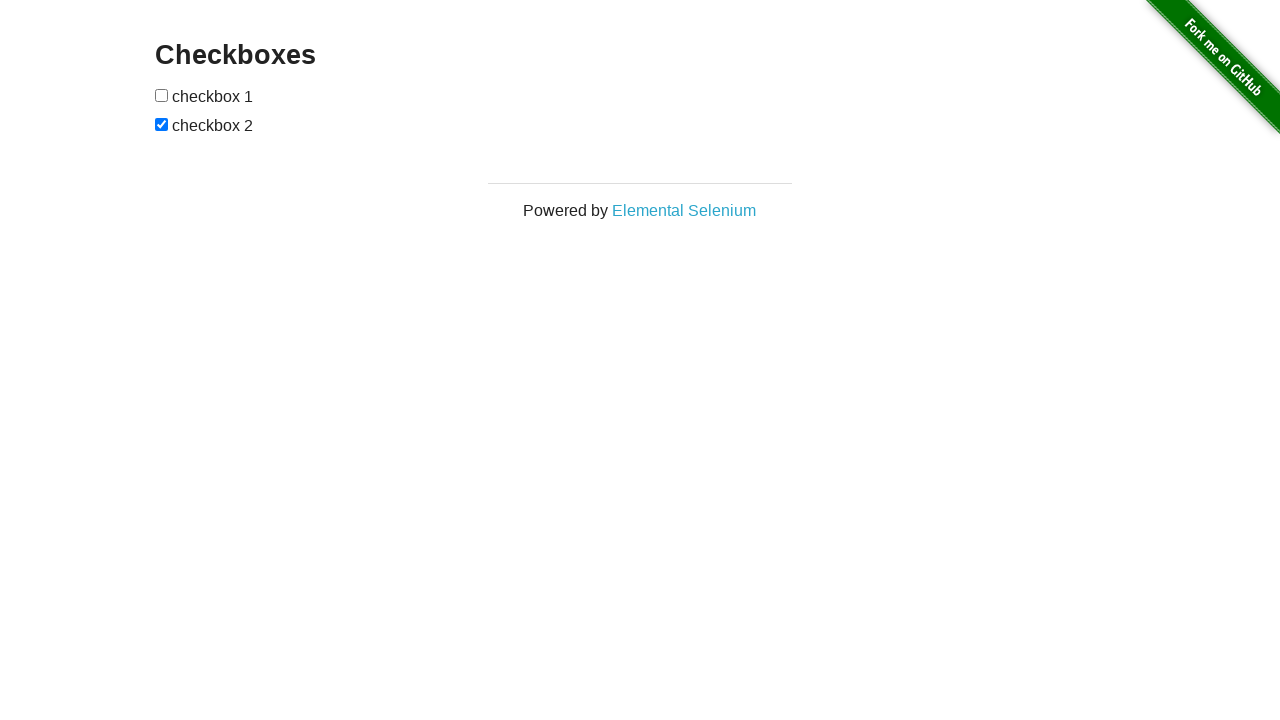

Waited for checkboxes to load on the page
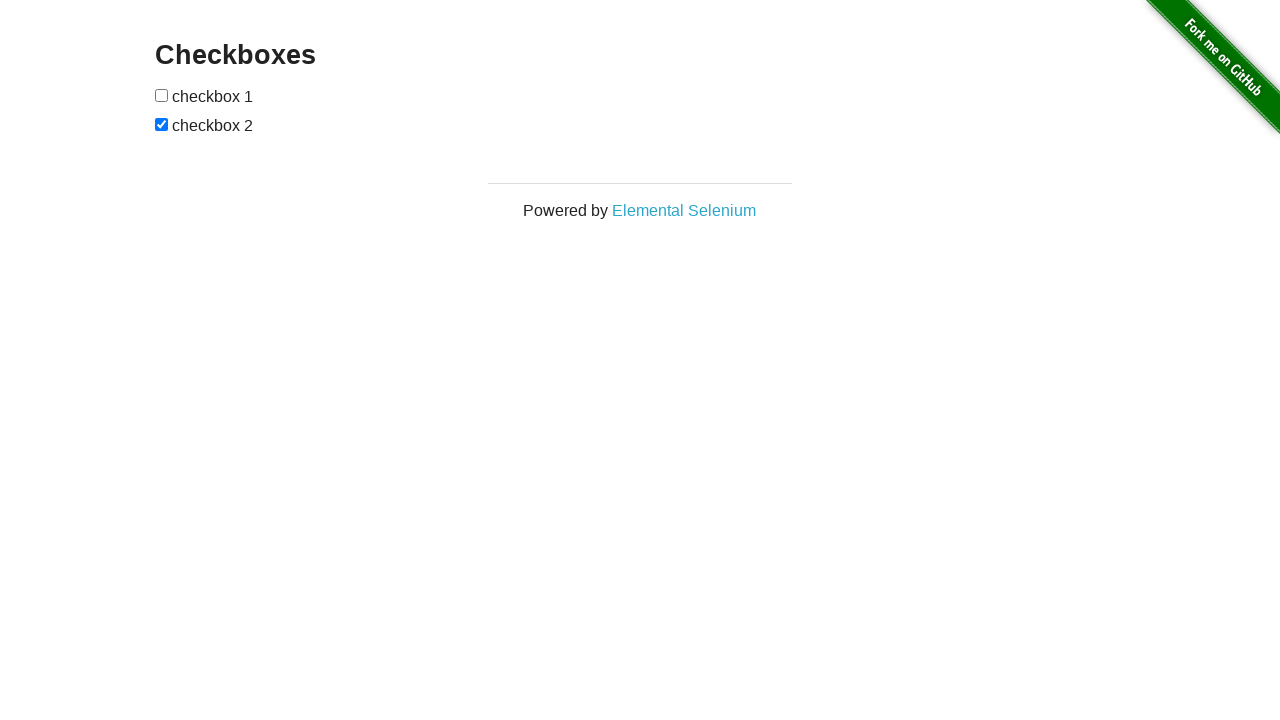

Located all checkboxes on the page
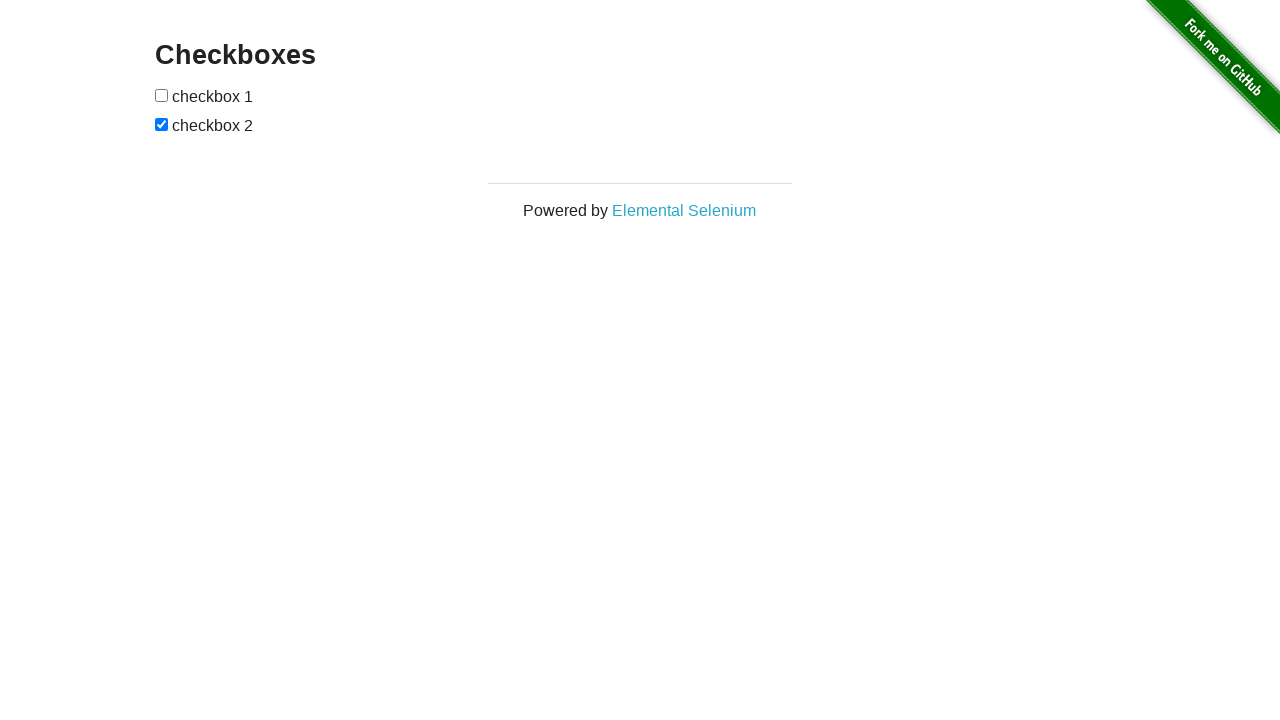

Clicked checkbox 1 to select it at (162, 95) on #checkboxes input[type='checkbox'] >> nth=0
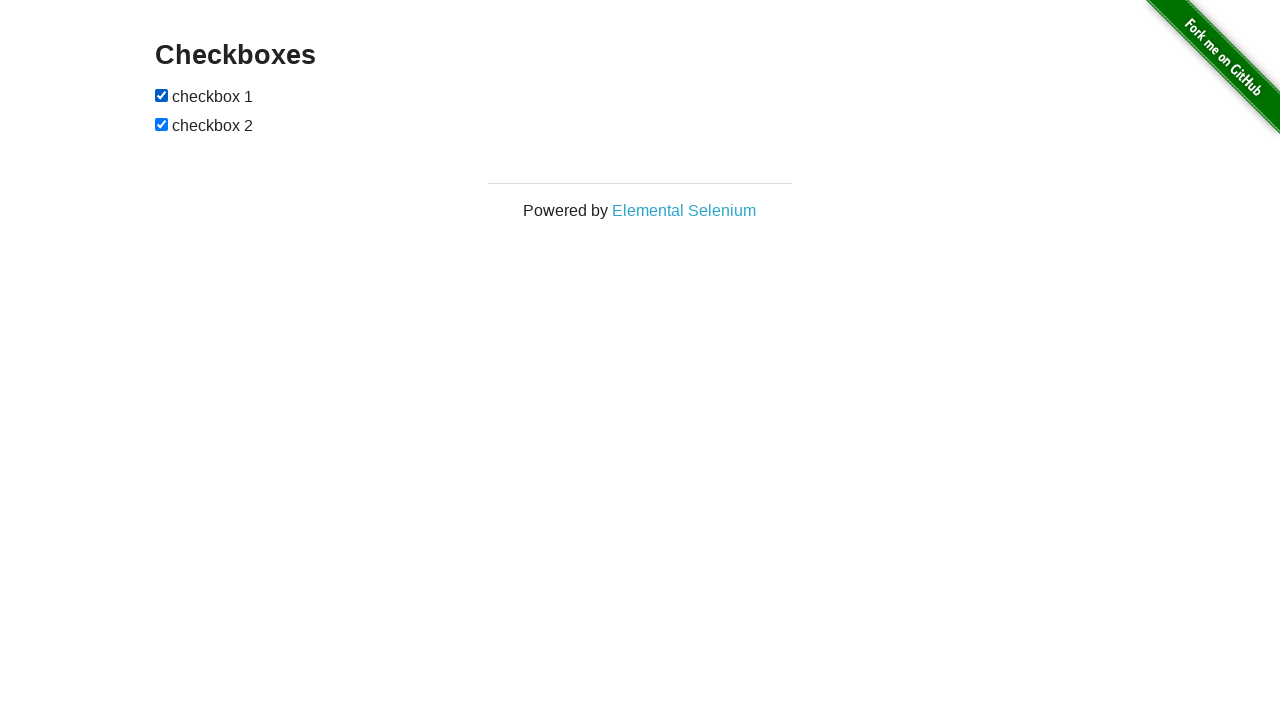

Verified checkbox 1 is selected
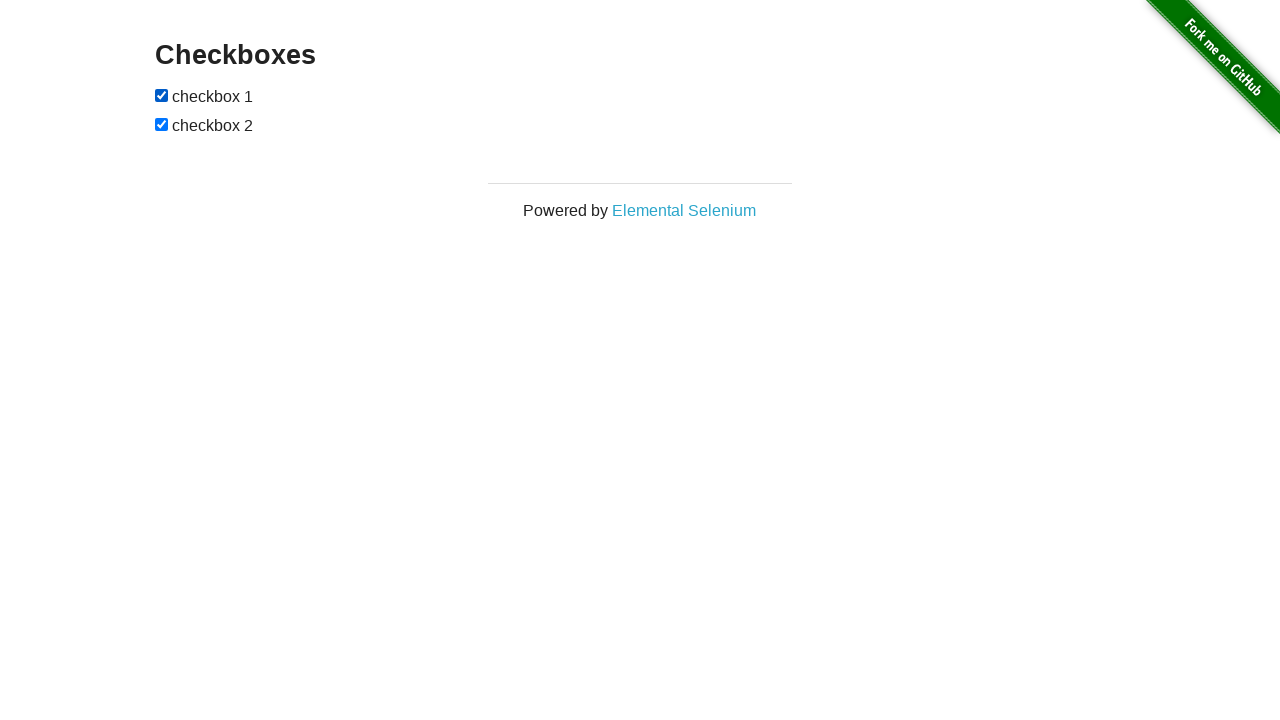

Clicked checkbox 1 to deselect it at (162, 95) on #checkboxes input[type='checkbox'] >> nth=0
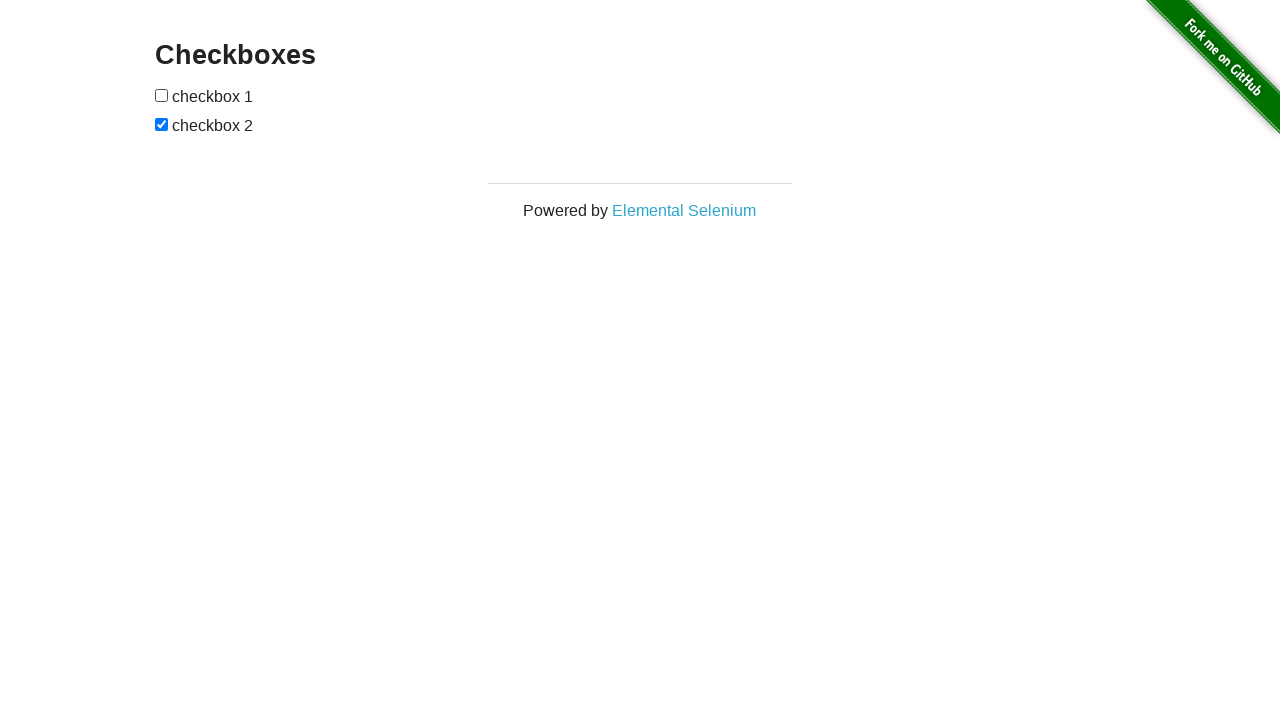

Verified checkbox 1 is deselected
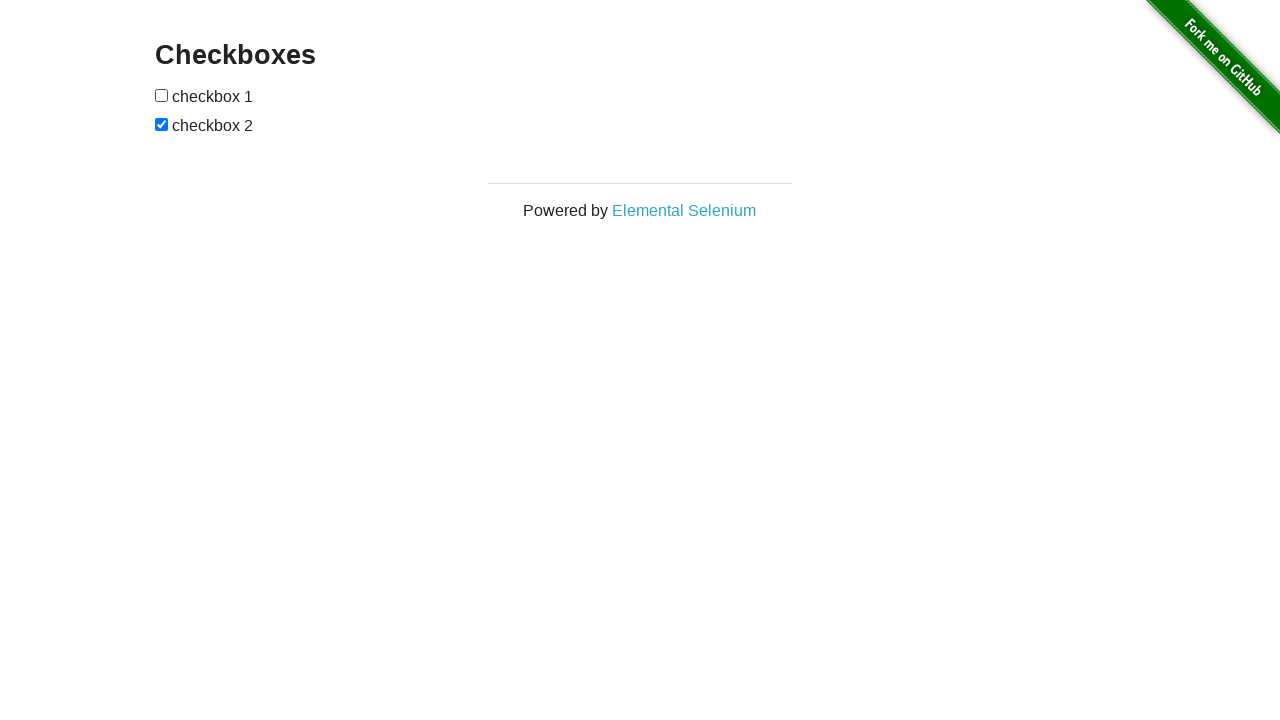

Verified checkbox 2 is selected
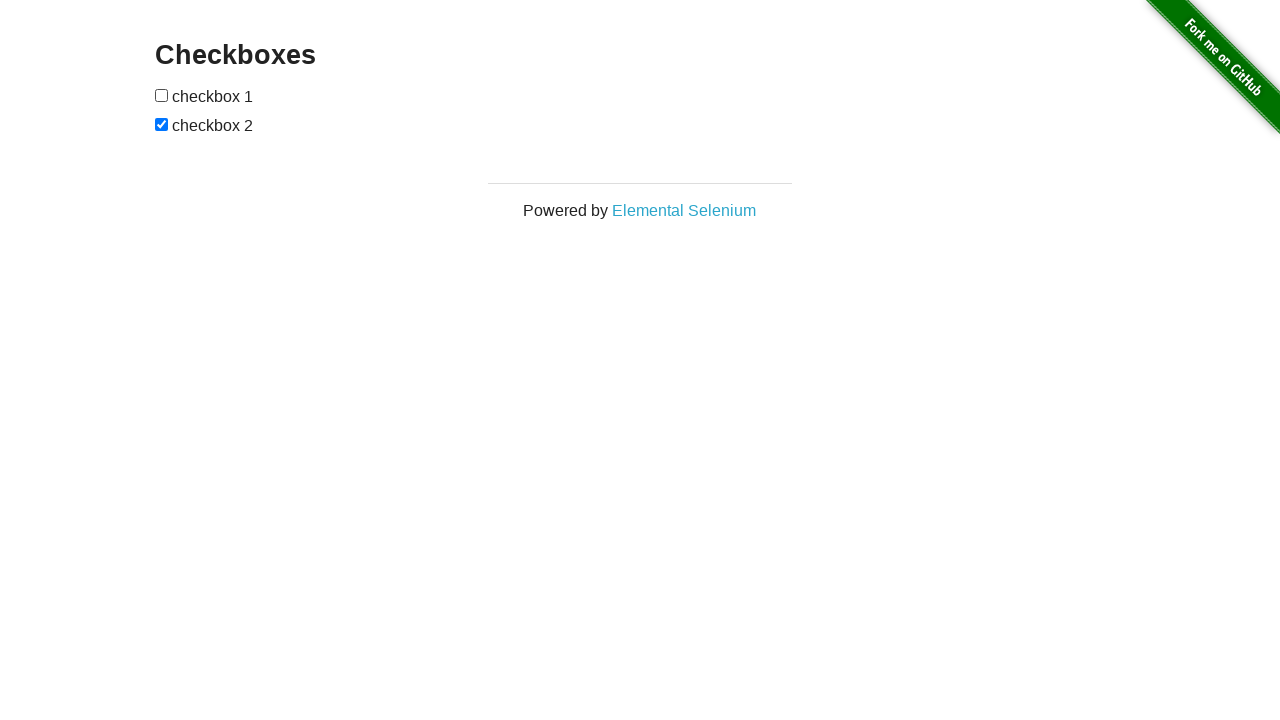

Clicked checkbox 2 to deselect it at (162, 124) on #checkboxes input[type='checkbox'] >> nth=1
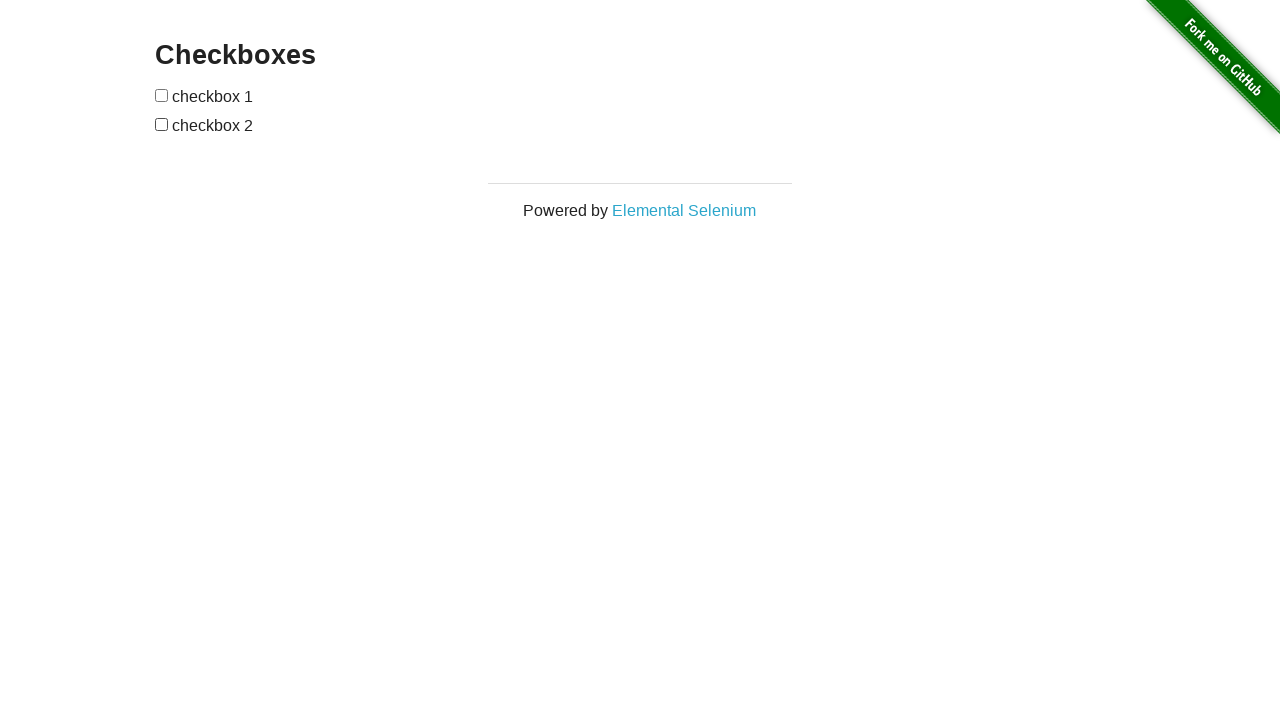

Verified checkbox 2 is deselected
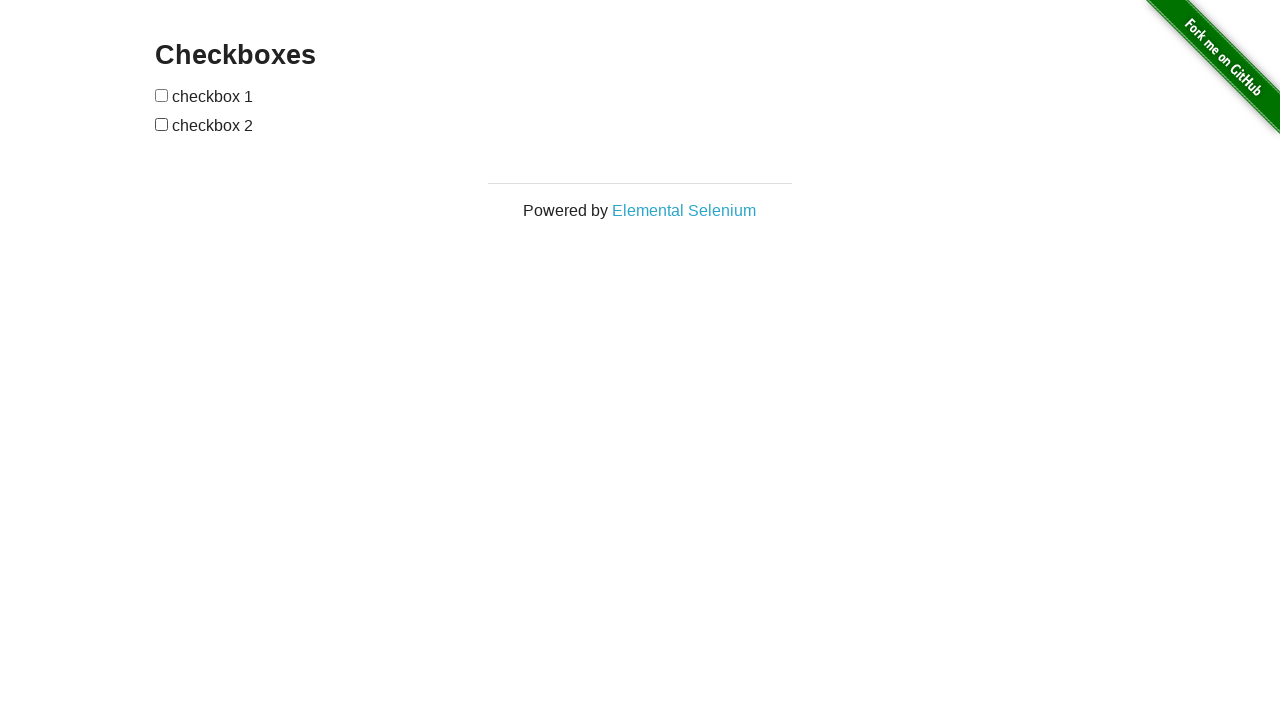

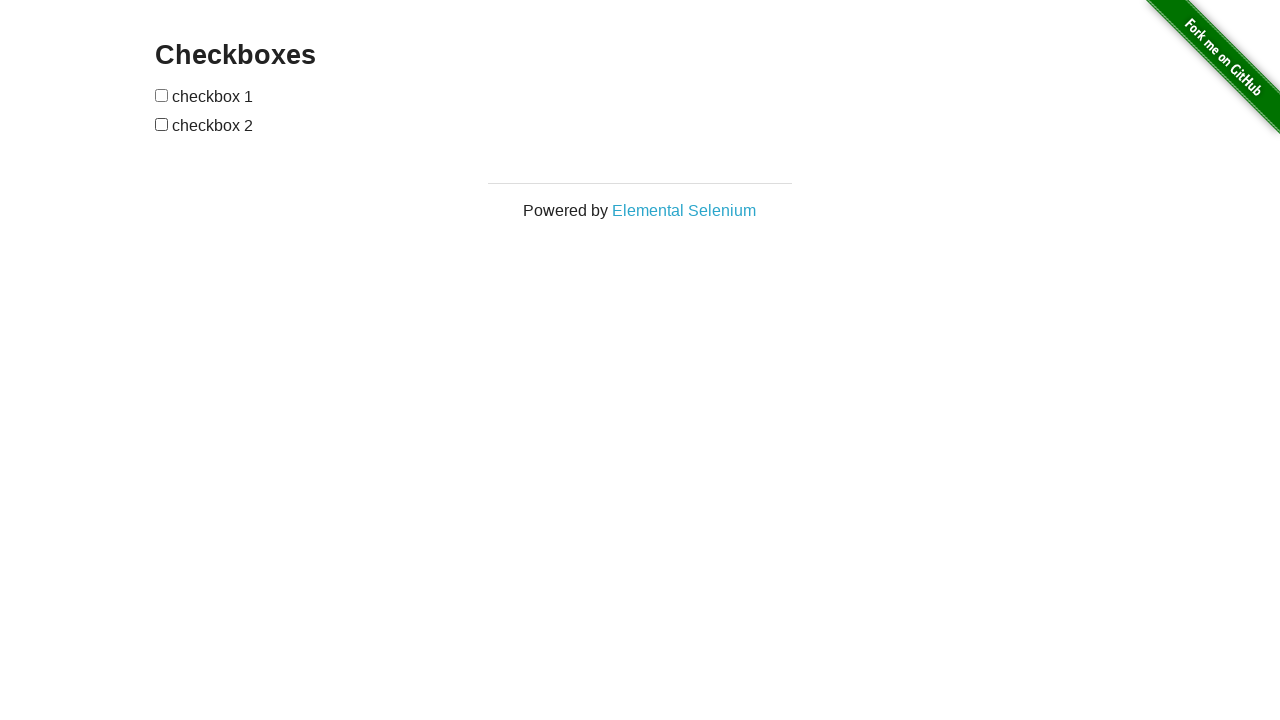